Tests canvas drawing functionality by moving the mouse in a circular pattern while holding down the mouse button to draw on an HTML canvas element.

Starting URL: https://bonigarcia.dev/selenium-webdriver-java/draw-in-canvas.html

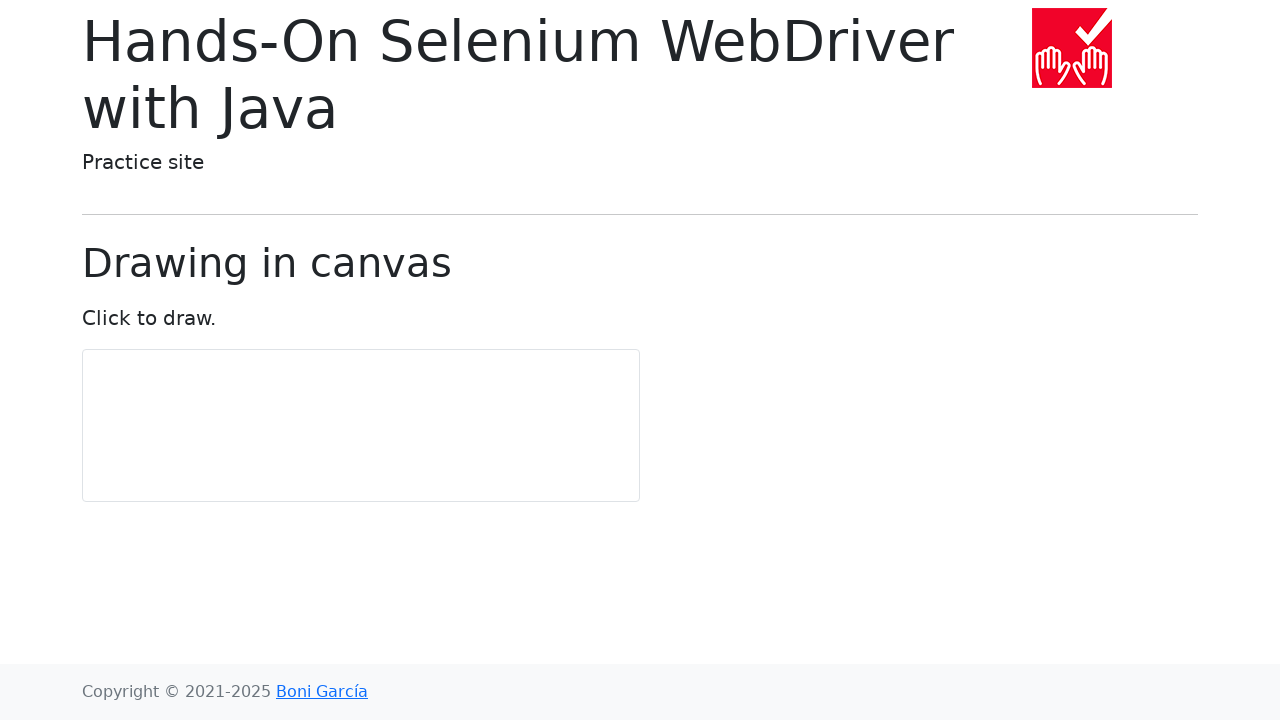

Located the canvas element
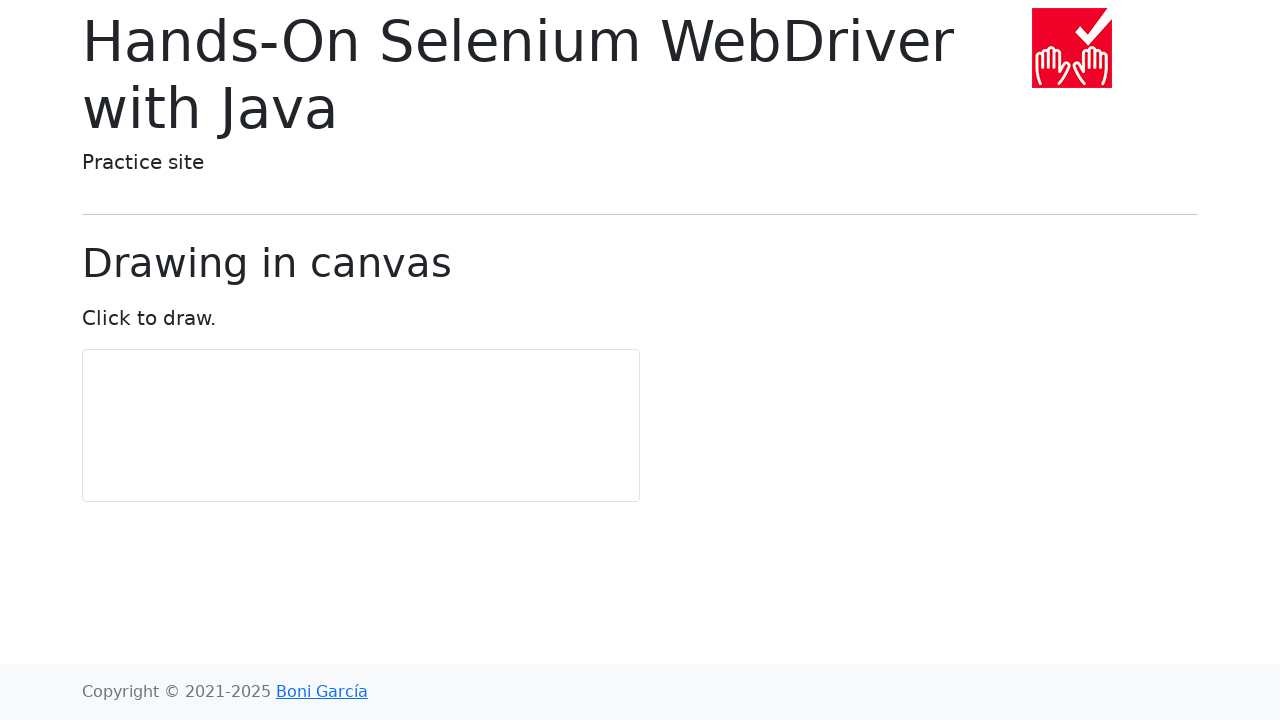

Retrieved canvas bounding box dimensions
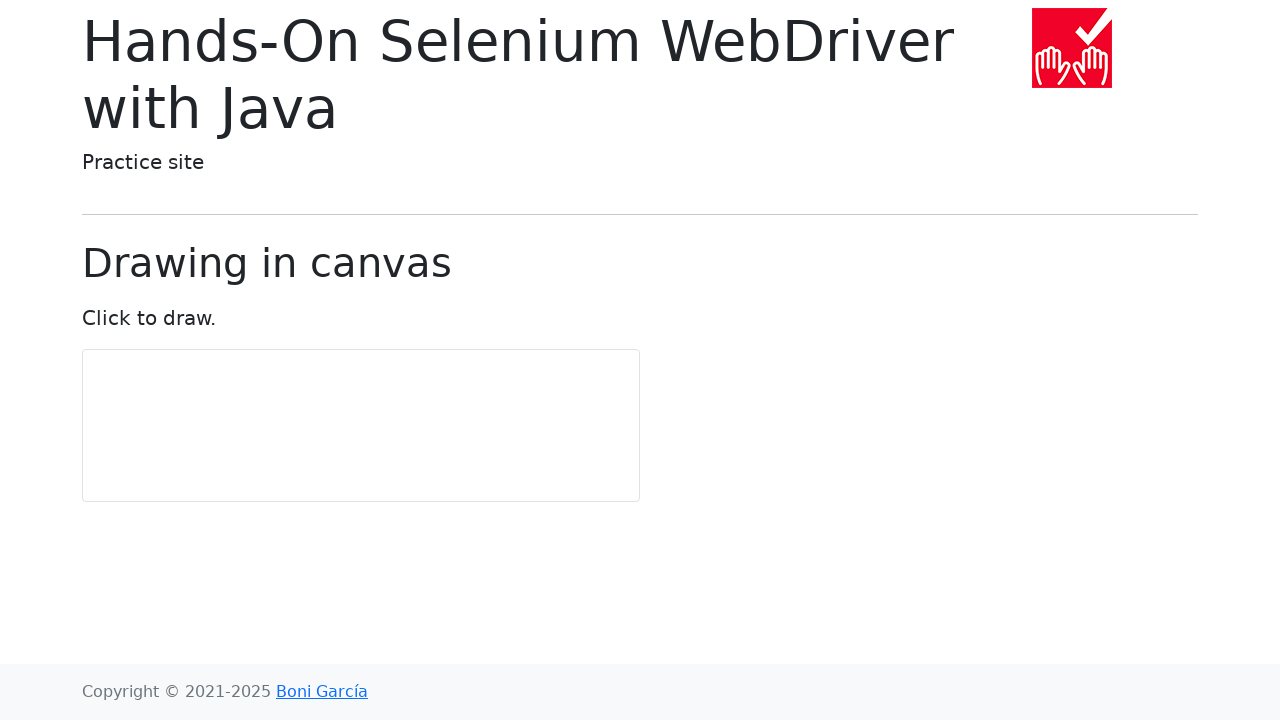

Moved mouse to canvas center at (361, 426)
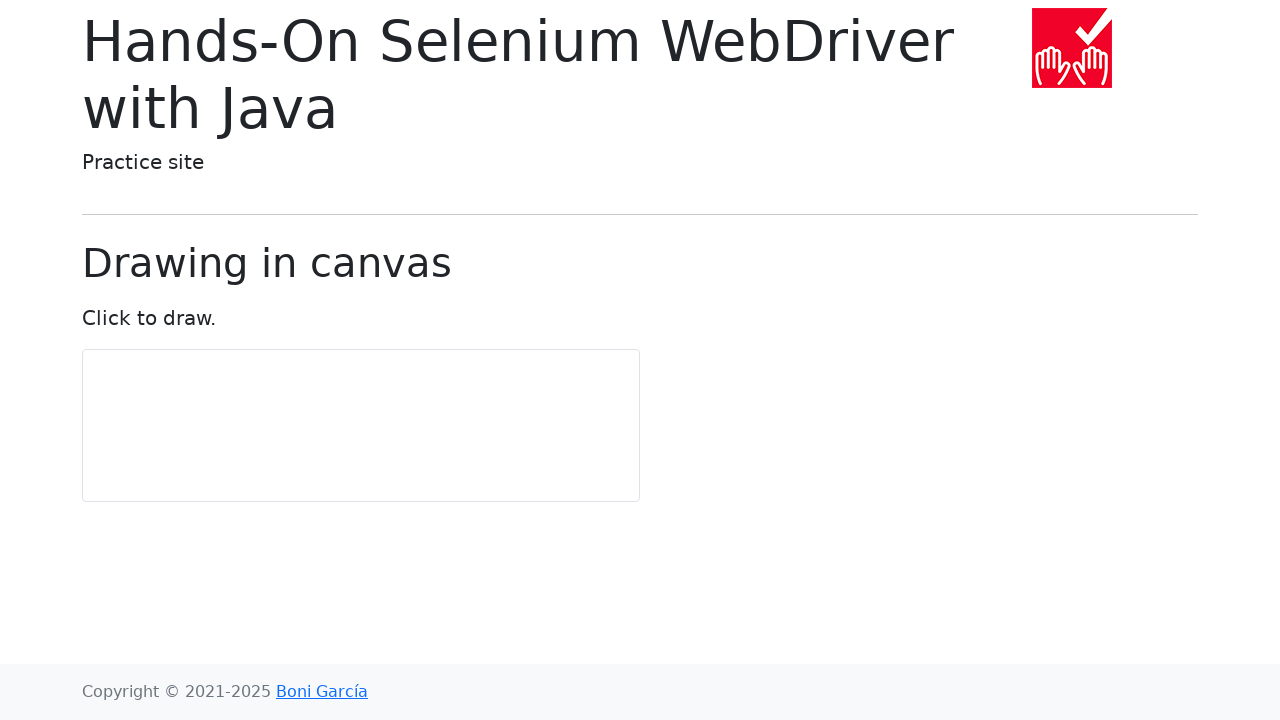

Pressed down mouse button to start drawing at (361, 426)
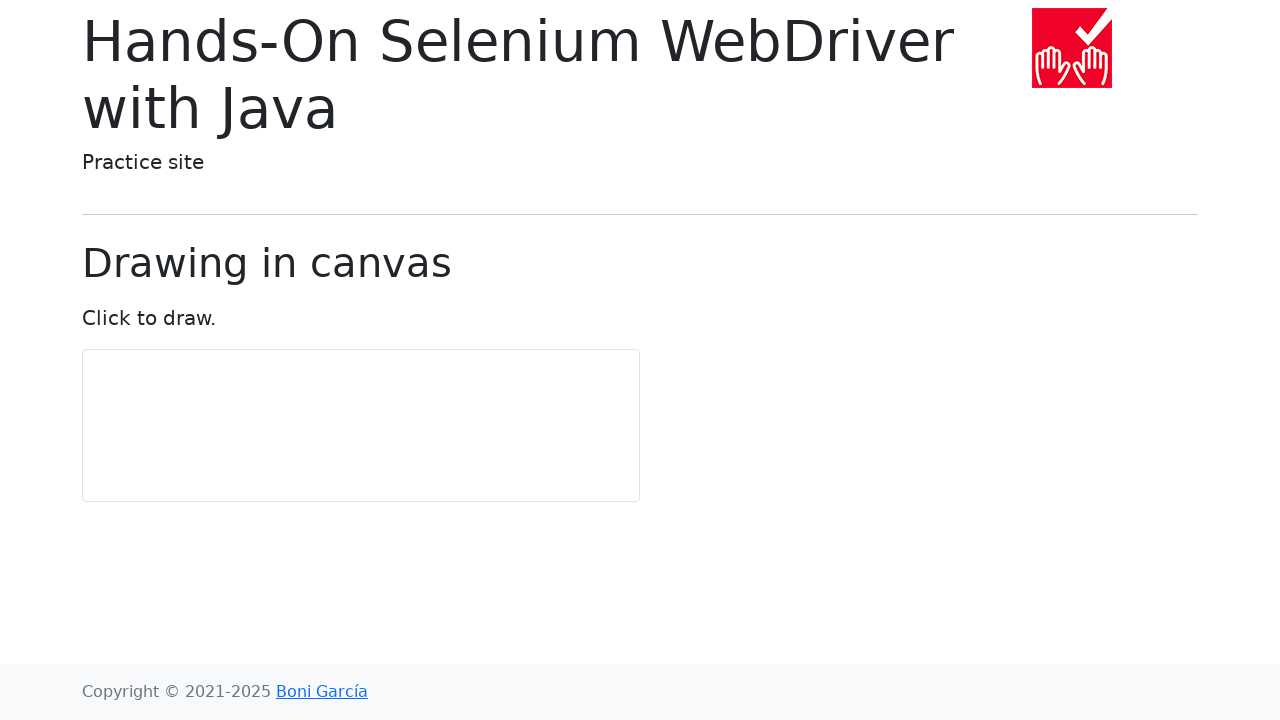

Moved mouse to point 1 of 11 in circular pattern while drawing at (361, 456)
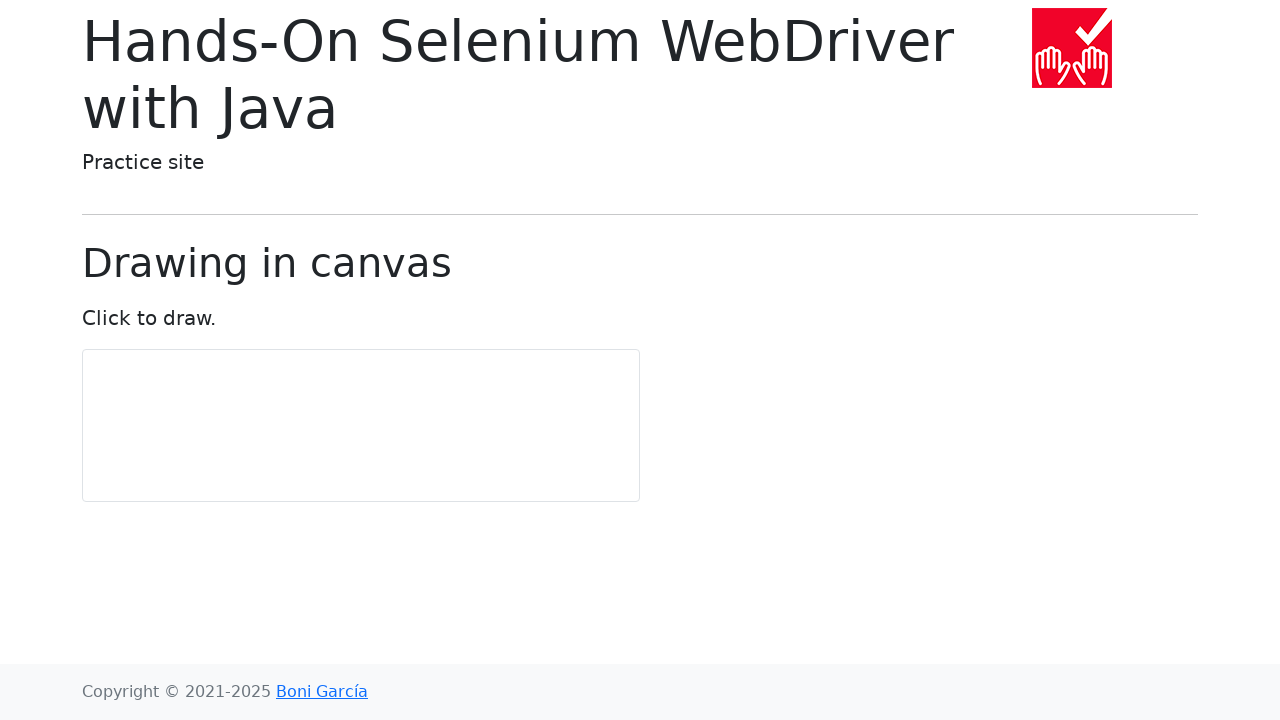

Moved mouse to point 2 of 11 in circular pattern while drawing at (379, 450)
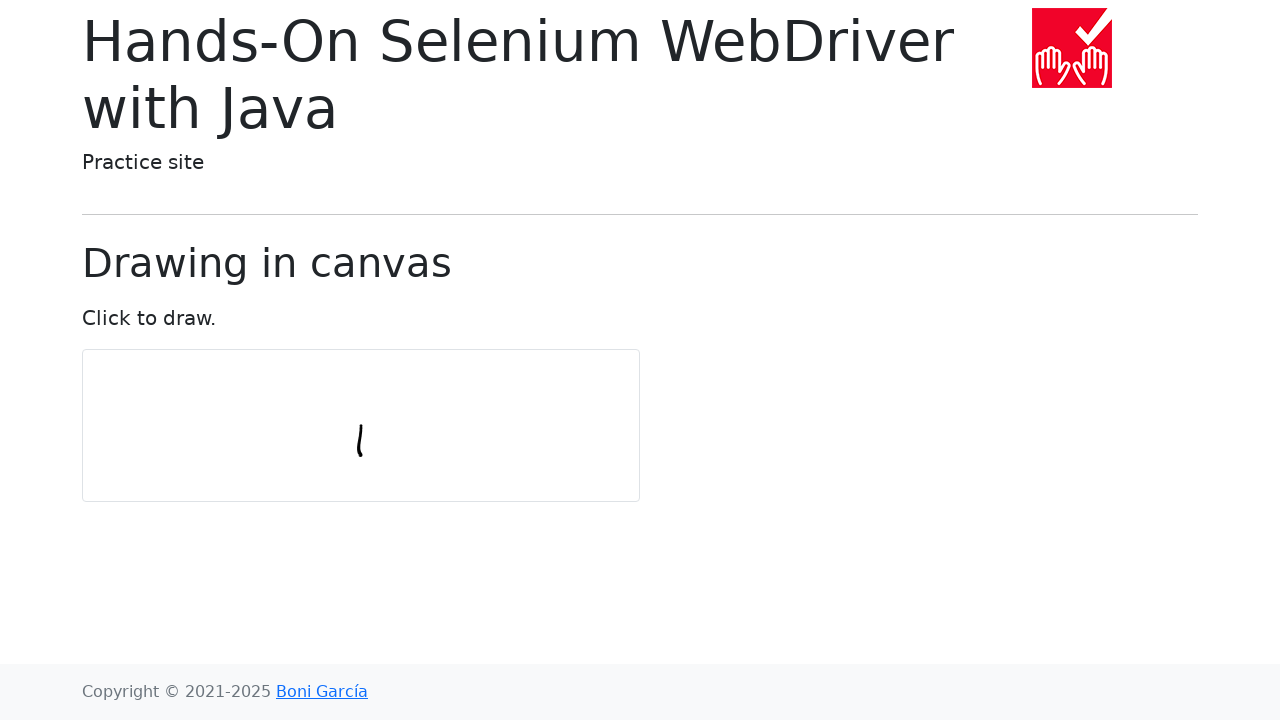

Moved mouse to point 3 of 11 in circular pattern while drawing at (390, 435)
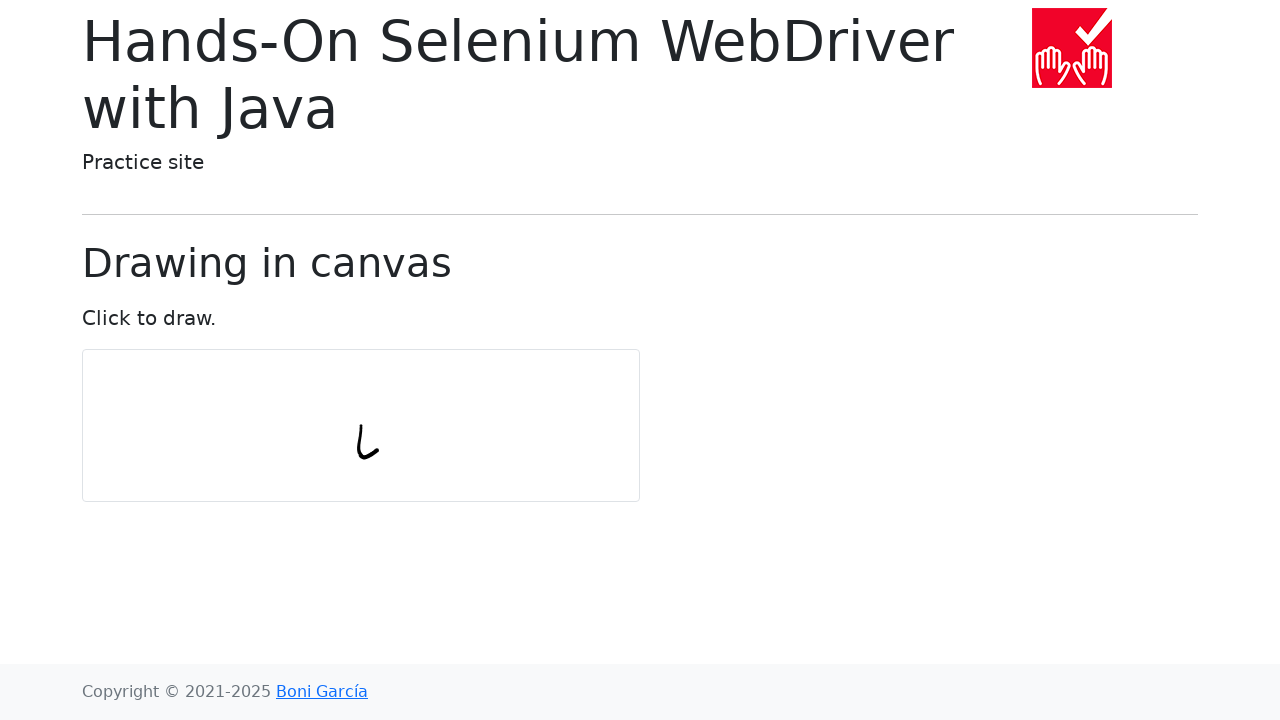

Moved mouse to point 4 of 11 in circular pattern while drawing at (390, 416)
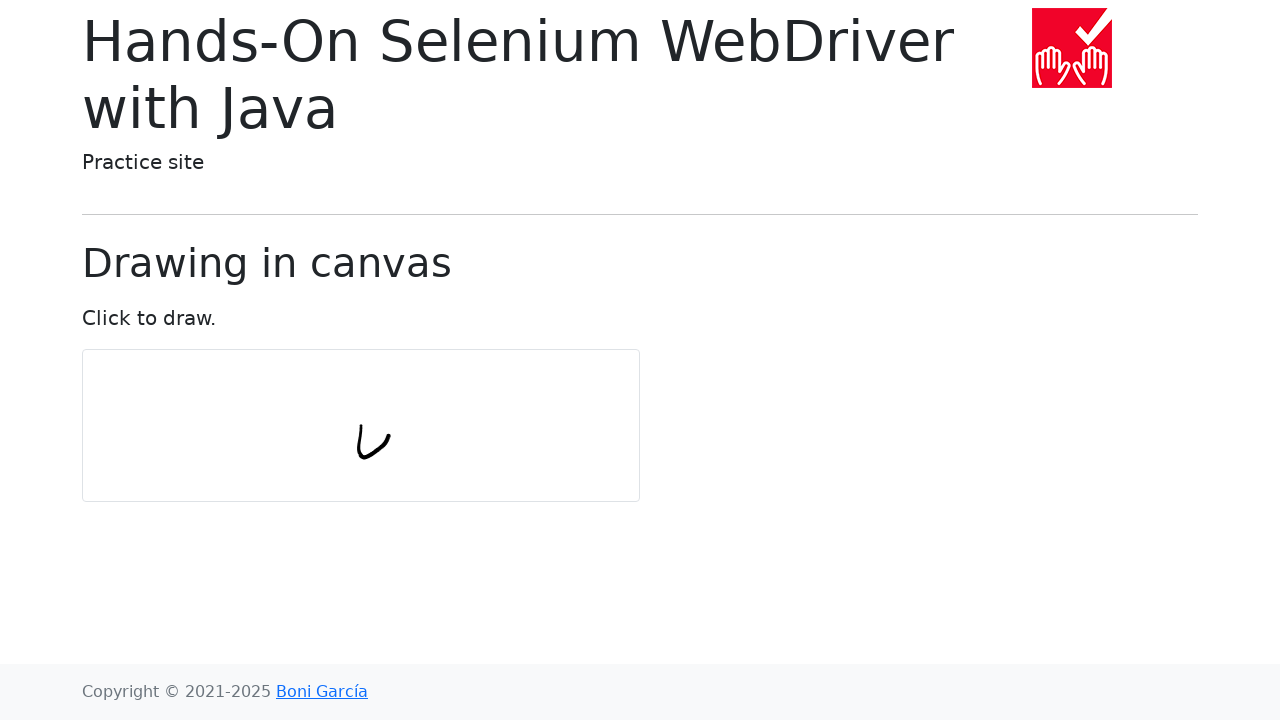

Moved mouse to point 5 of 11 in circular pattern while drawing at (379, 401)
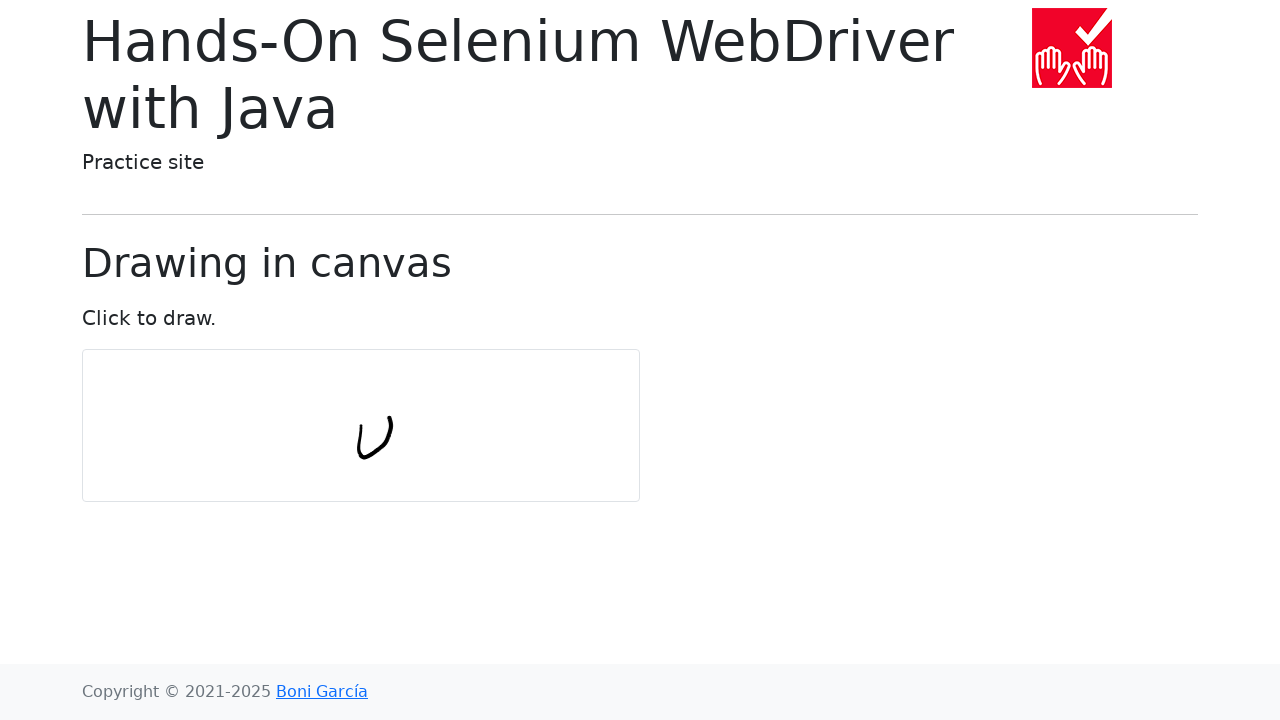

Moved mouse to point 6 of 11 in circular pattern while drawing at (361, 396)
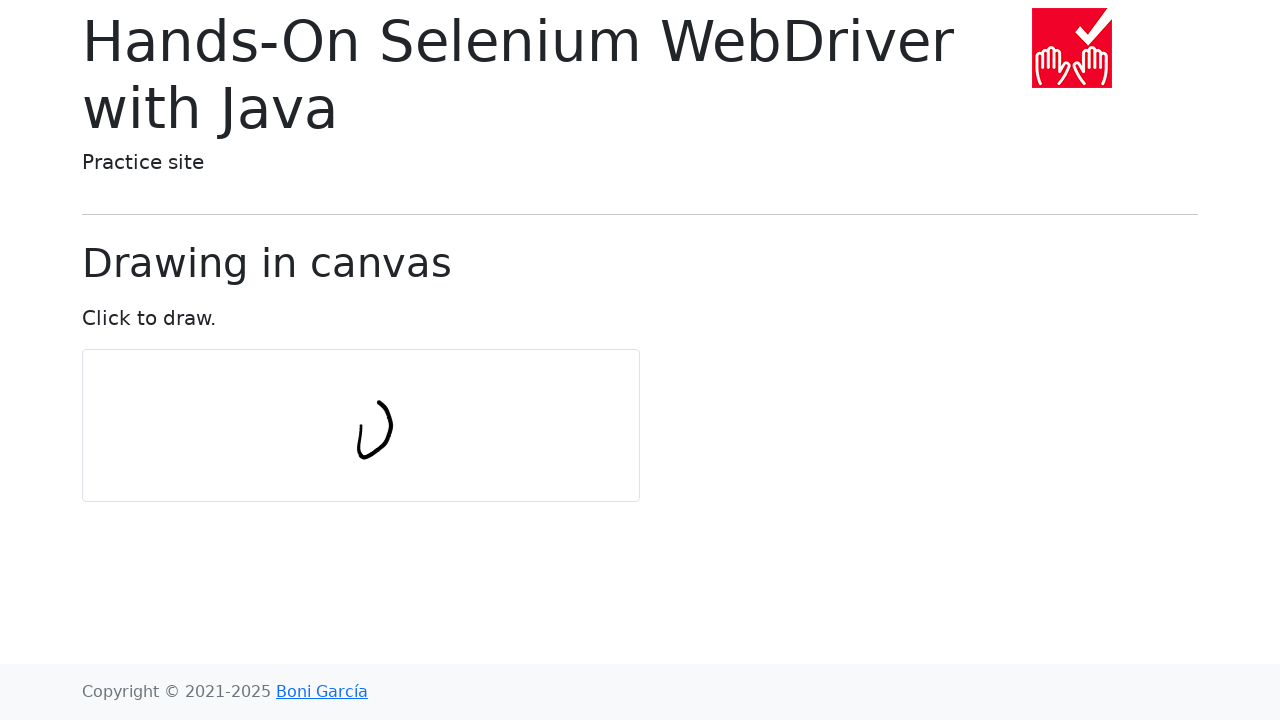

Moved mouse to point 7 of 11 in circular pattern while drawing at (343, 401)
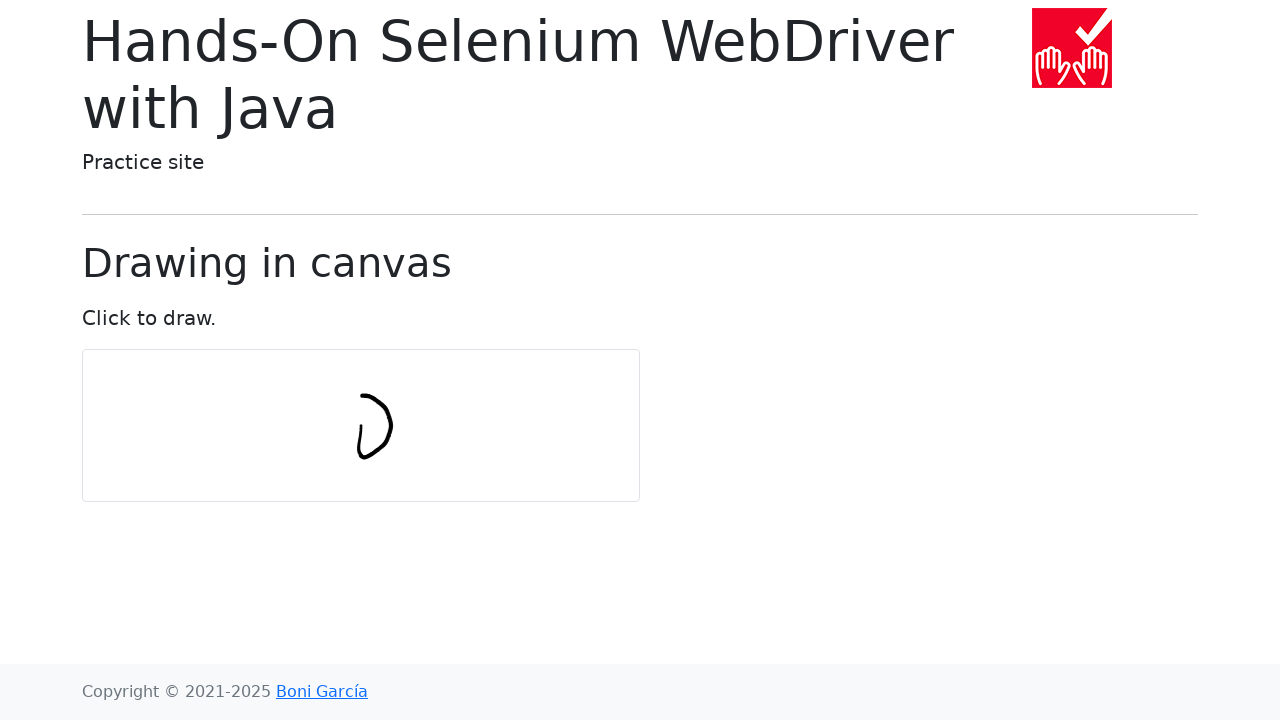

Moved mouse to point 8 of 11 in circular pattern while drawing at (332, 416)
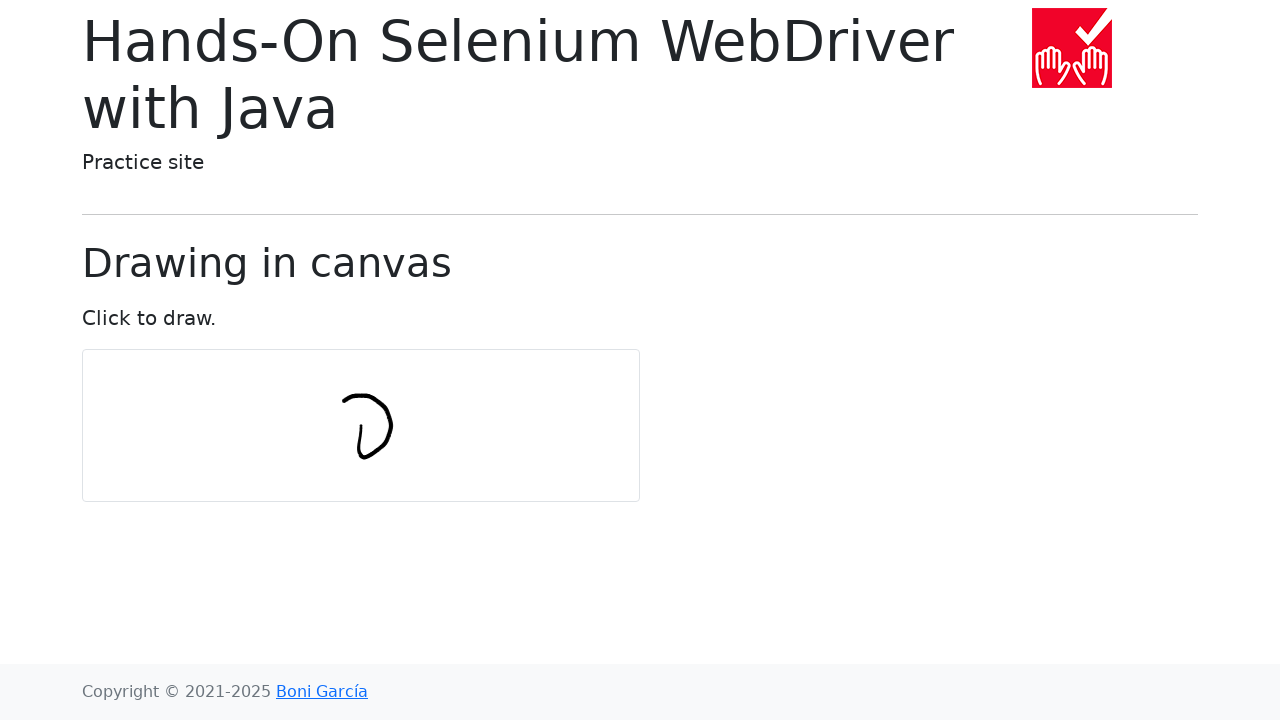

Moved mouse to point 9 of 11 in circular pattern while drawing at (332, 435)
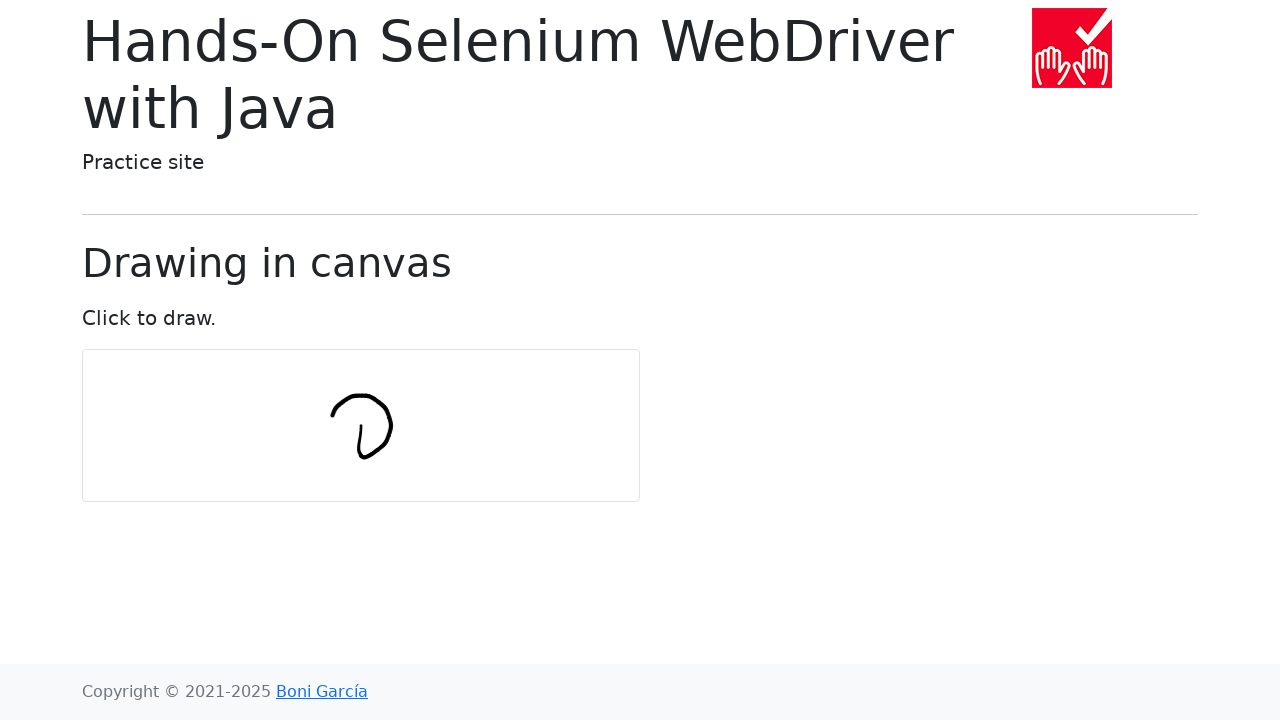

Moved mouse to point 10 of 11 in circular pattern while drawing at (343, 450)
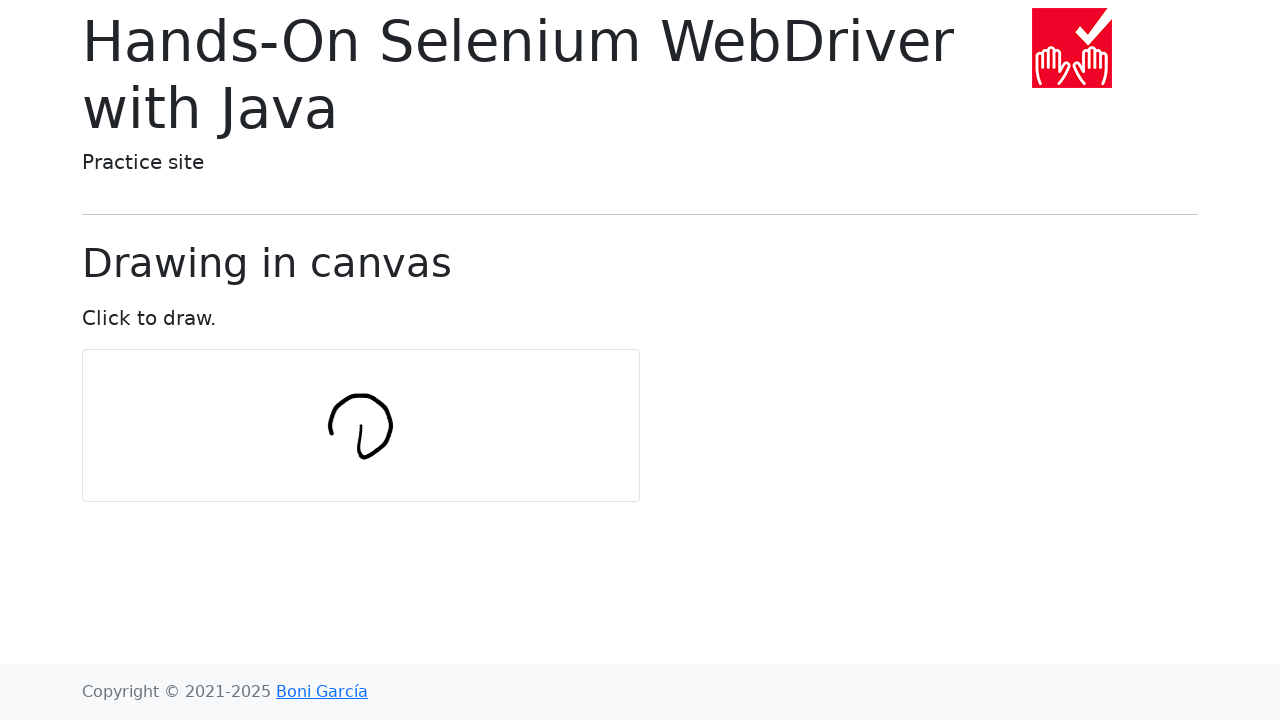

Moved mouse to point 11 of 11 in circular pattern while drawing at (361, 456)
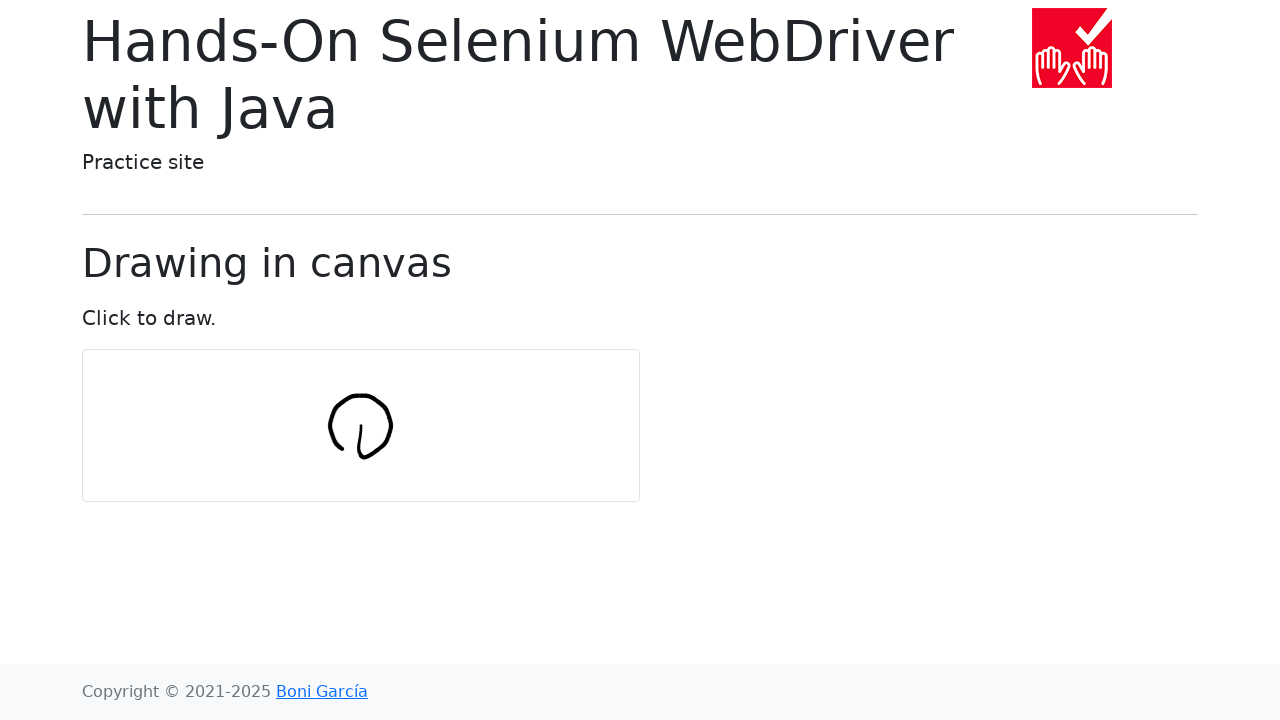

Released mouse button to finish drawing circular pattern on canvas at (361, 456)
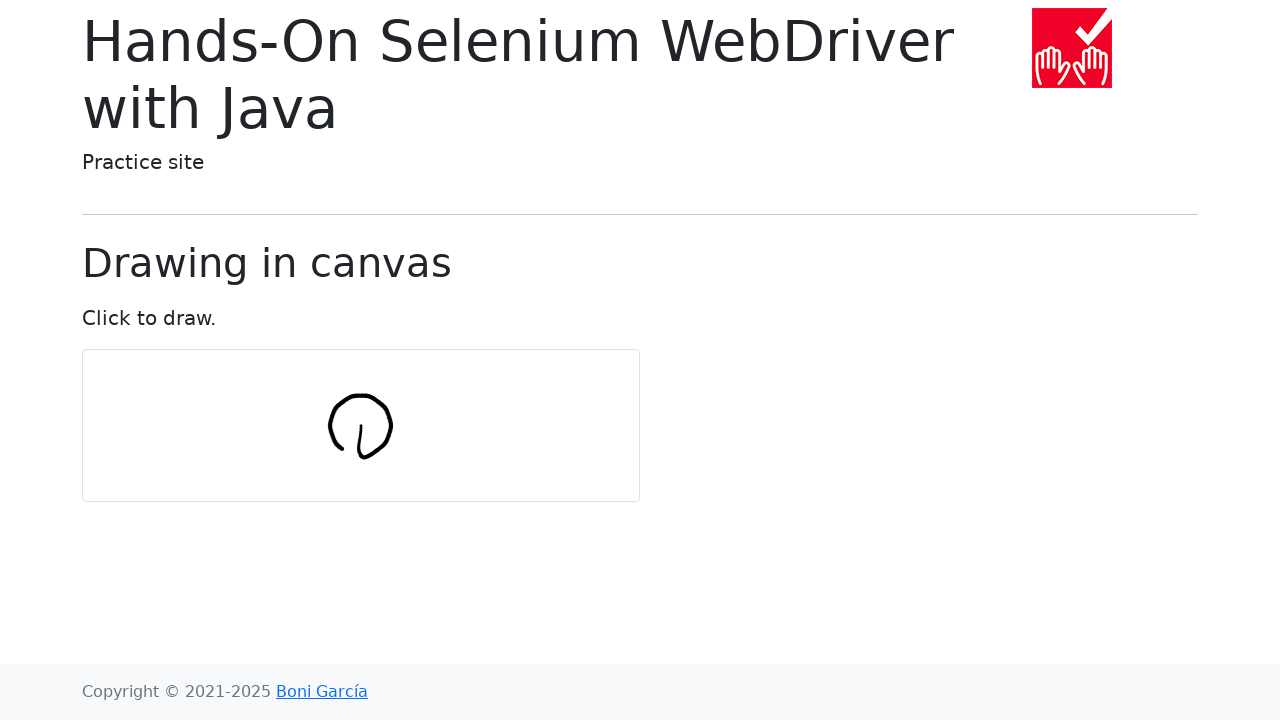

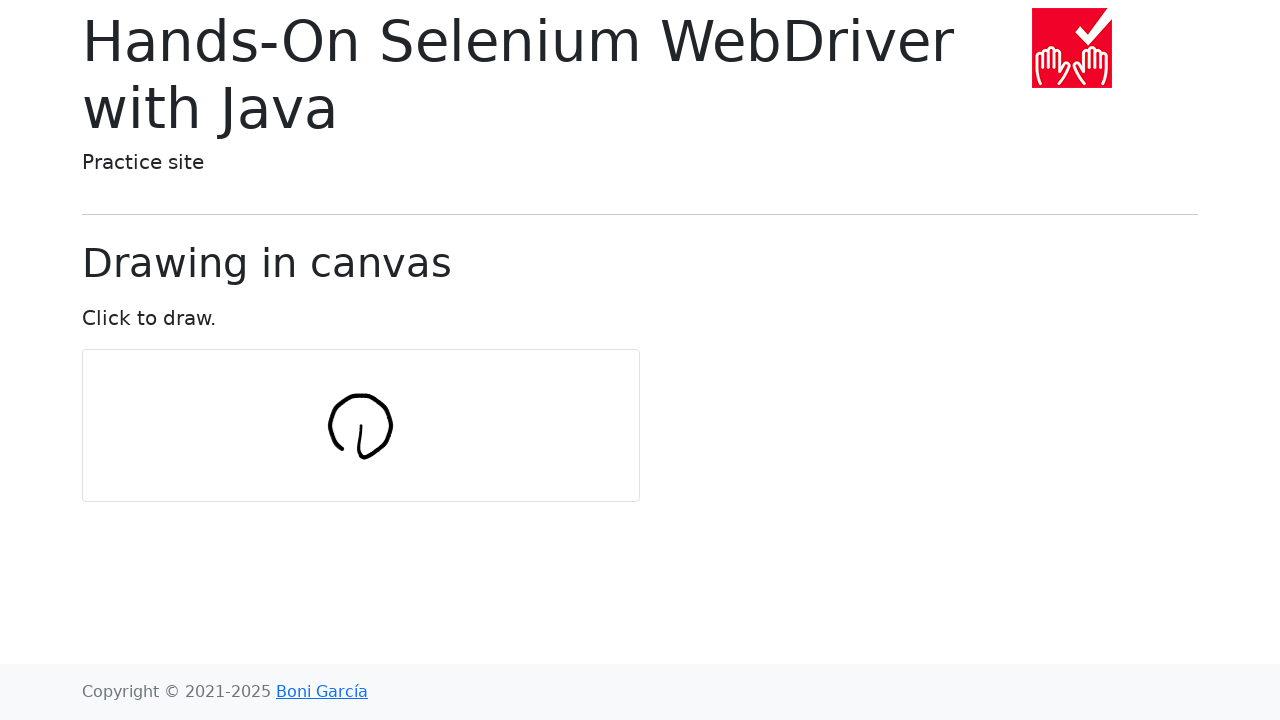